Tests adding a monitor (ASUS Monitor) to cart by navigating to Monitors category, selecting the product, adding to cart, and verifying it appears in the cart

Starting URL: https://www.demoblaze.com/index.html

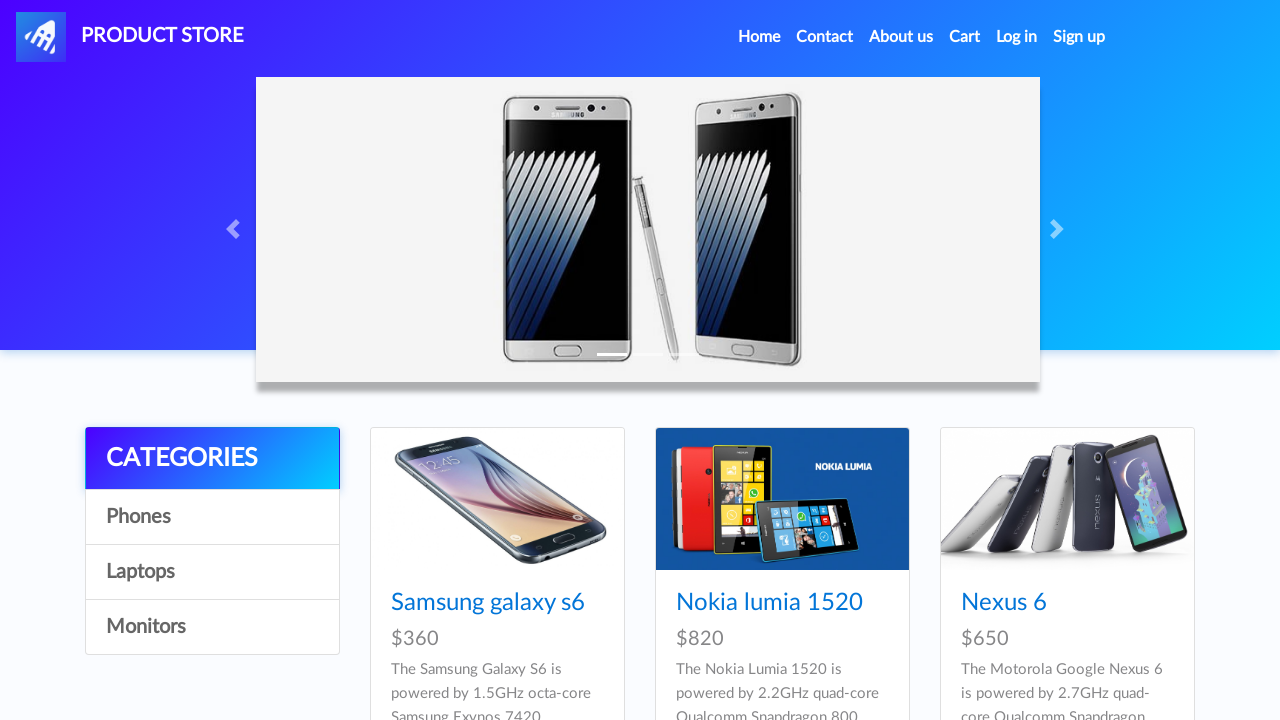

Clicked on Monitors category at (212, 627) on a:has-text('Monitors')
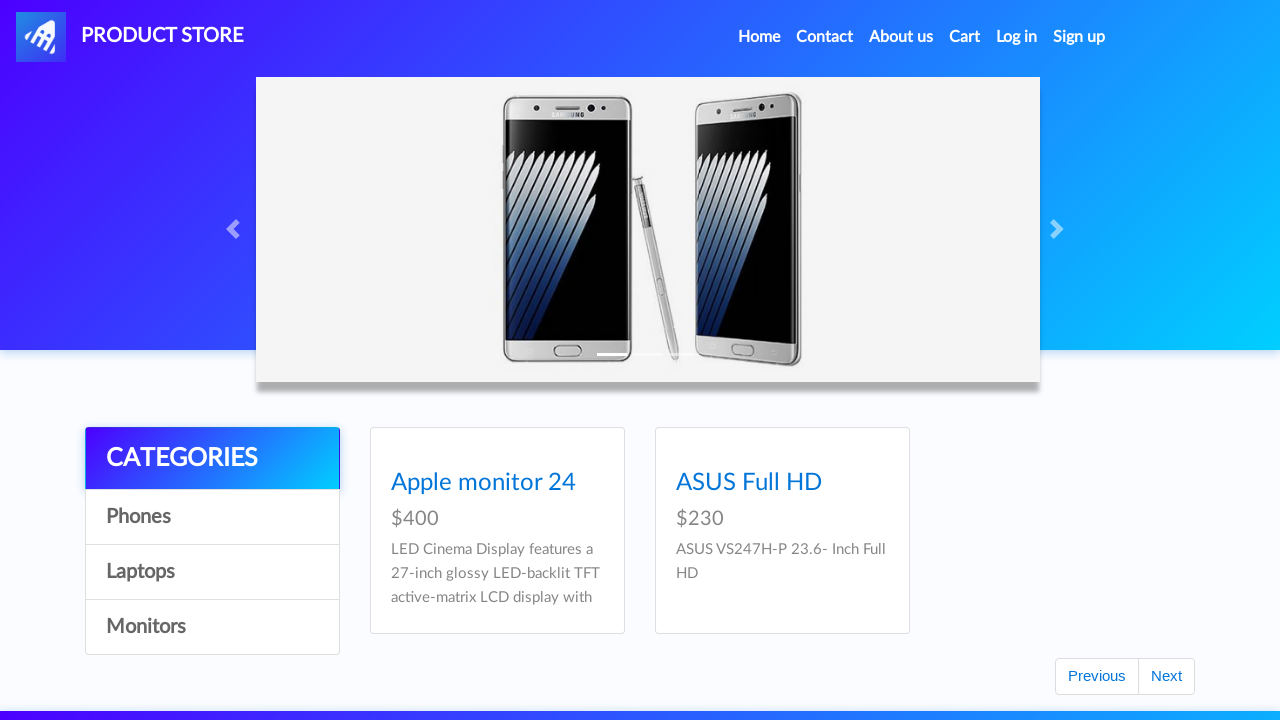

Waited 500ms for page to load
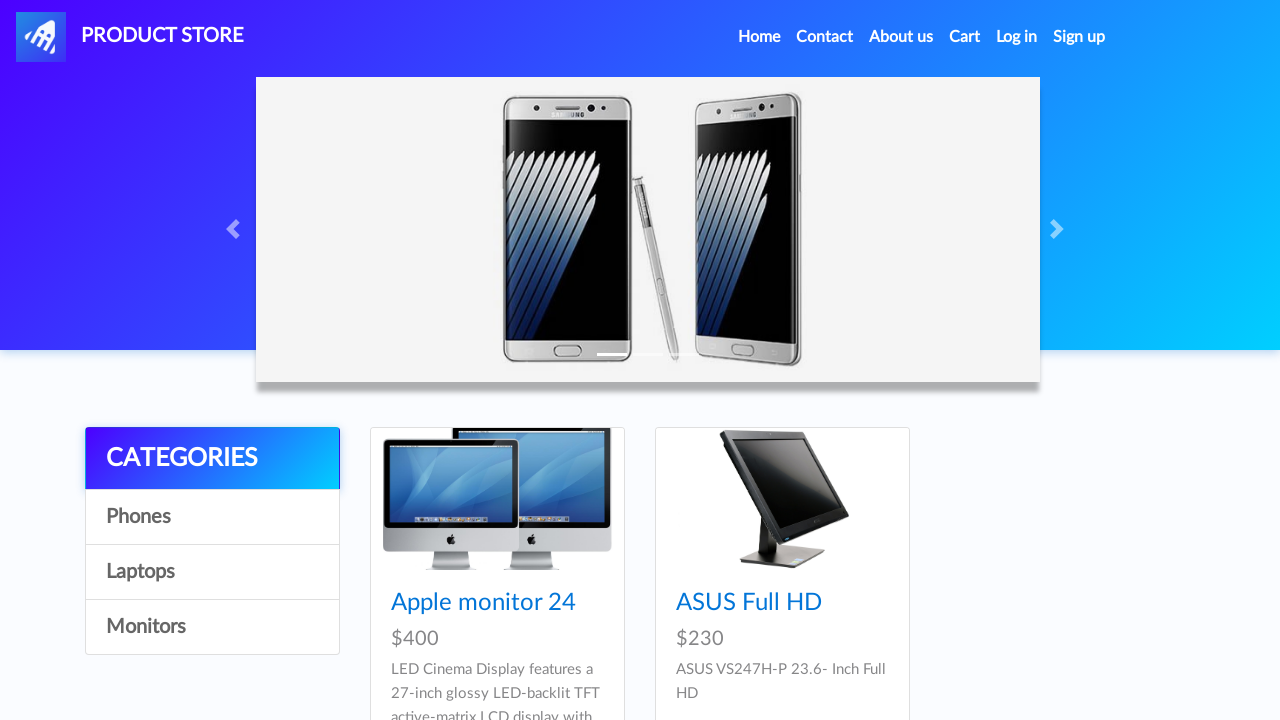

Clicked on ASUS Full HD monitor product at (749, 603) on a:has-text('ASUS Full HD')
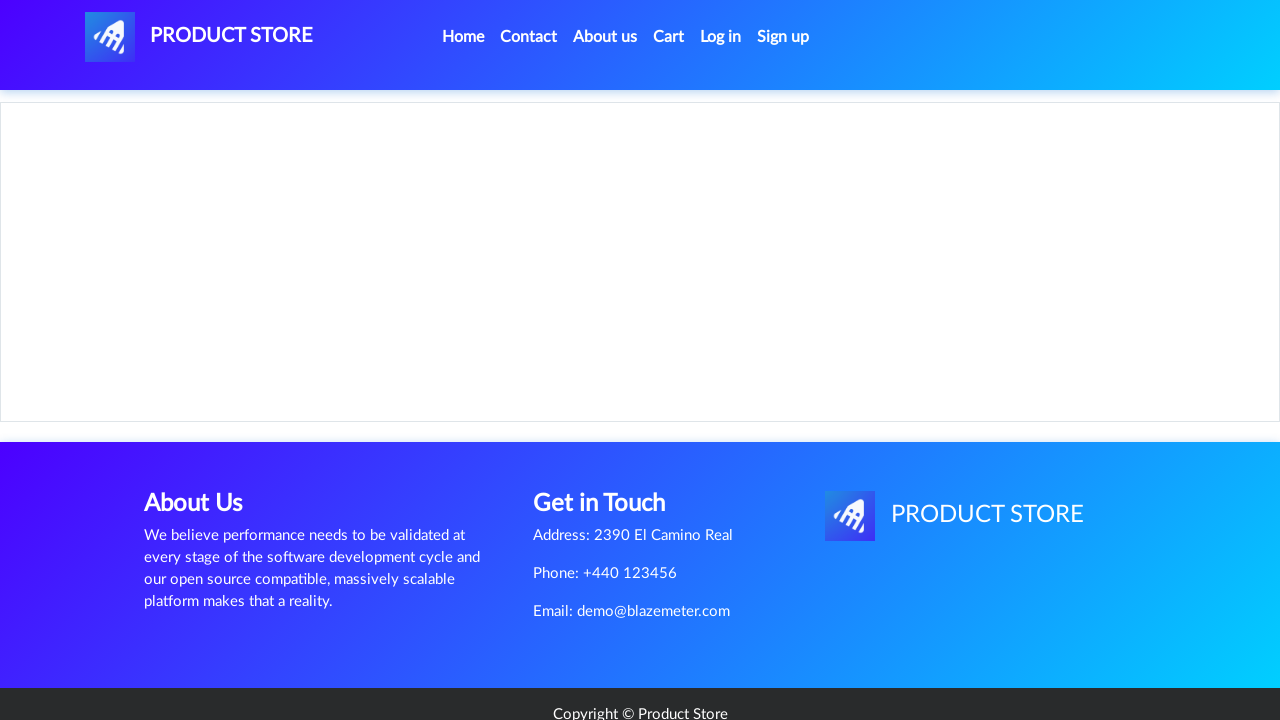

ASUS Full HD monitor product page loaded and verified
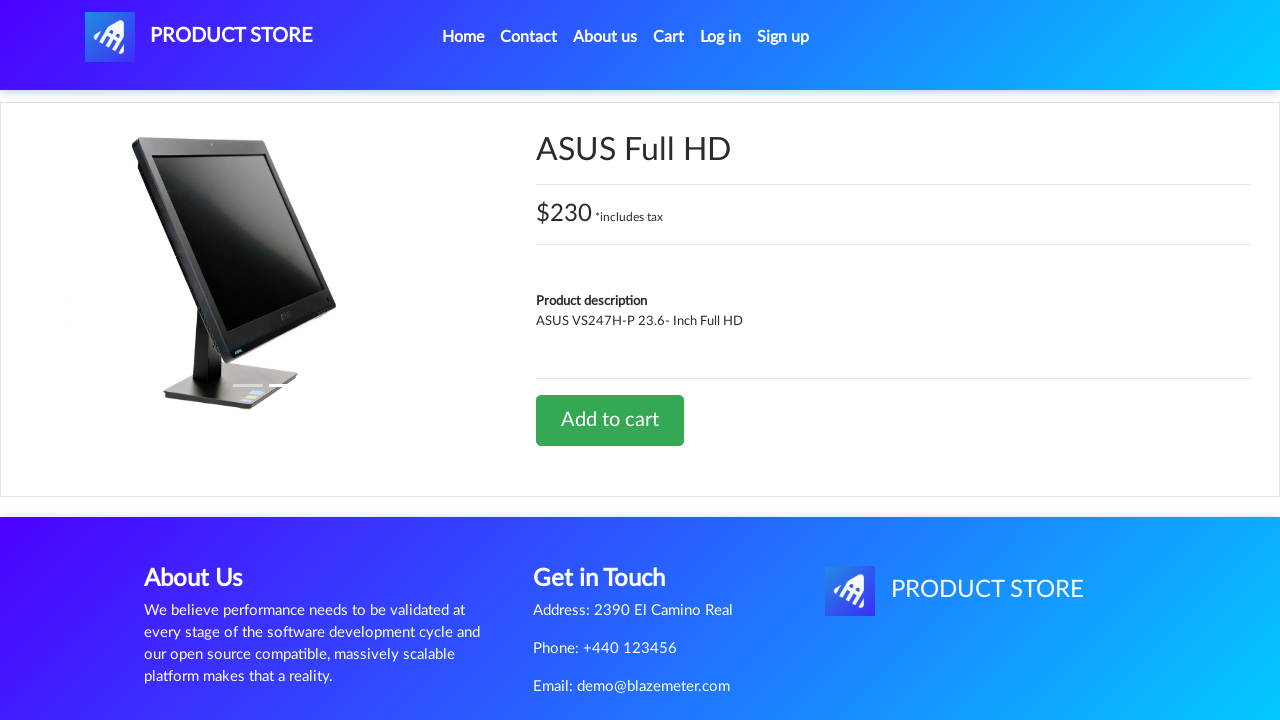

Clicked Add to cart button for ASUS monitor at (610, 420) on a:has-text('Add to cart')
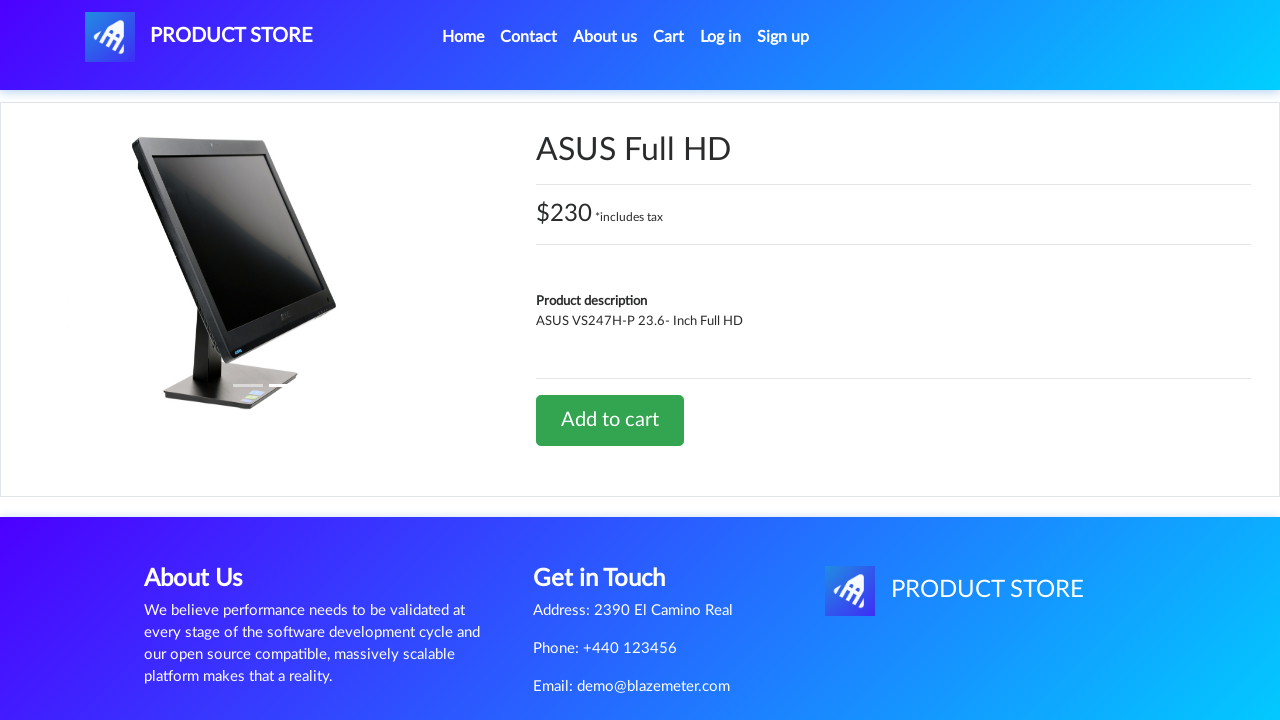

Set up dialog handler to accept confirmation popup
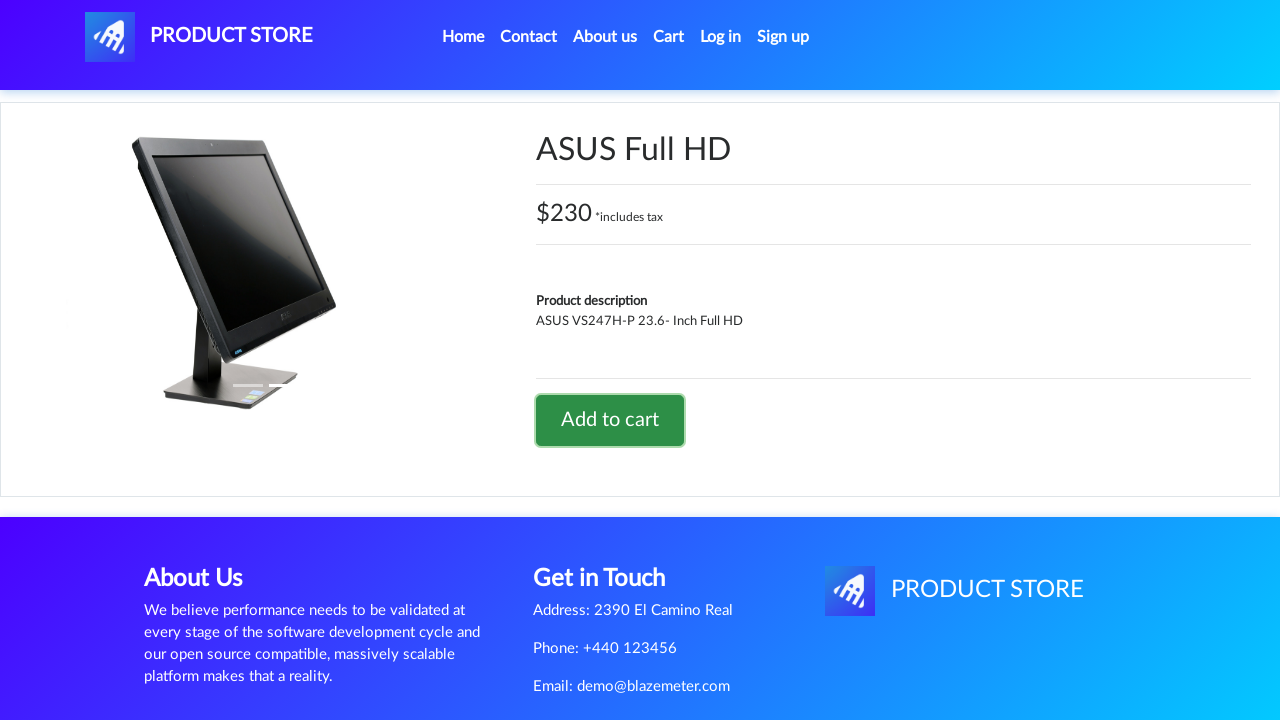

Waited 1000ms for alert to be processed and cart to update
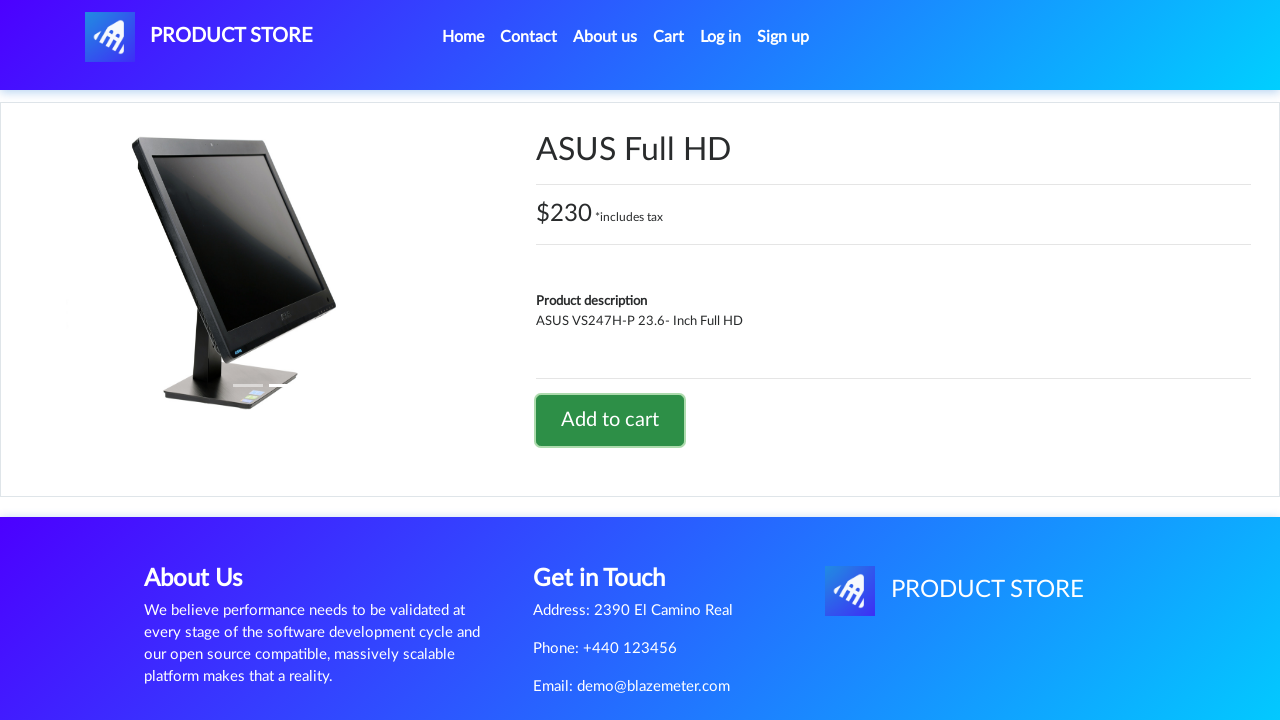

Clicked on Cart button to navigate to cart at (669, 37) on #cartur
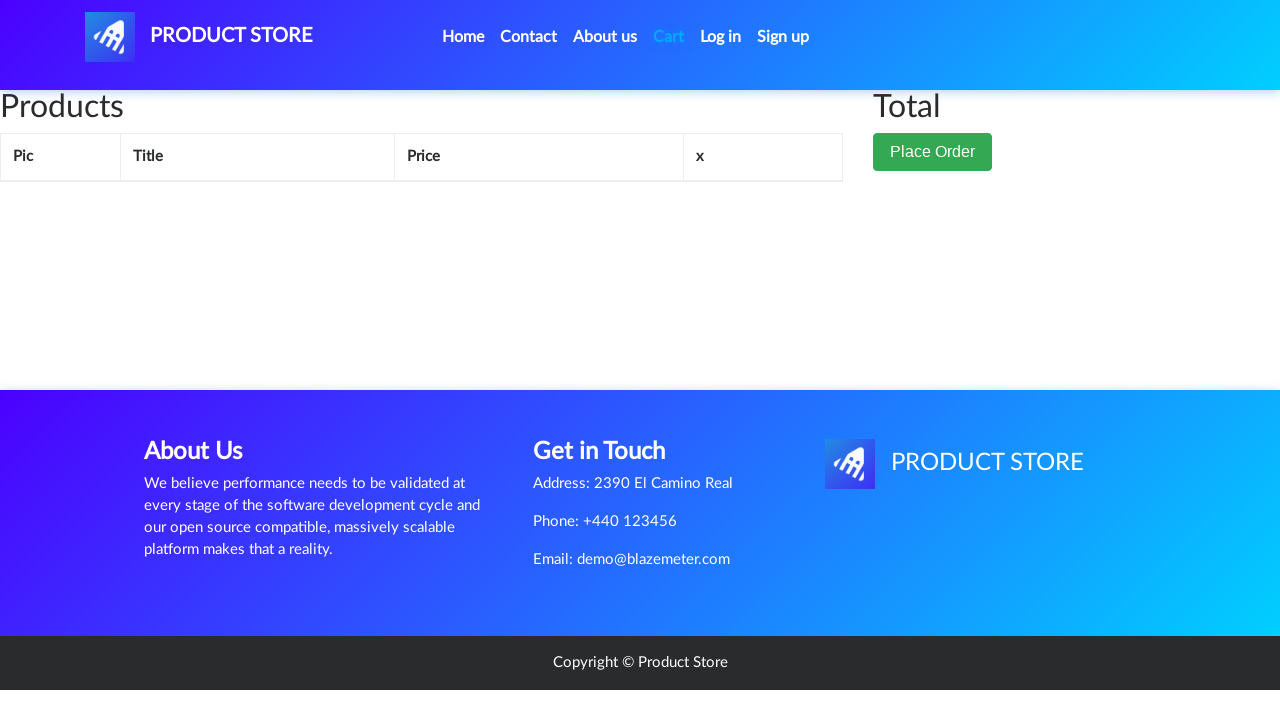

Verified ASUS Full HD monitor is present in shopping cart
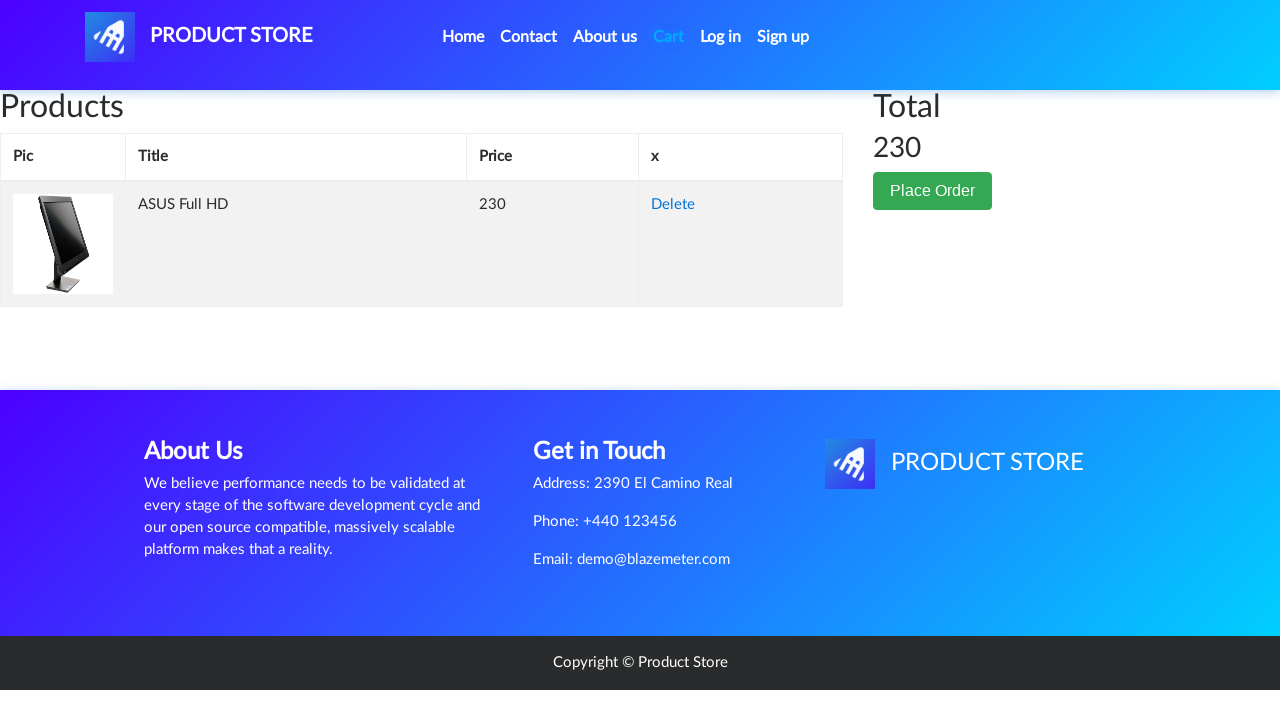

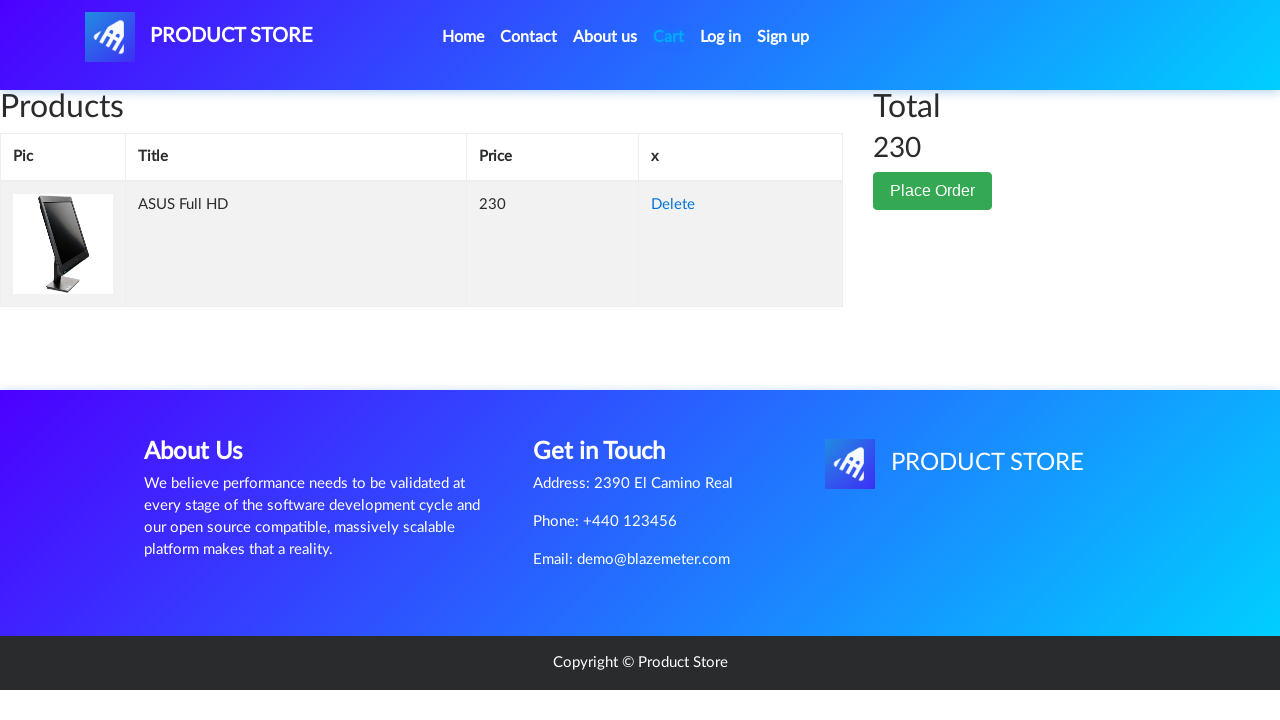